Navigates to a career center website and maximizes the browser window to verify the page loads successfully.

Starting URL: https://careercenter.tops-int.com/

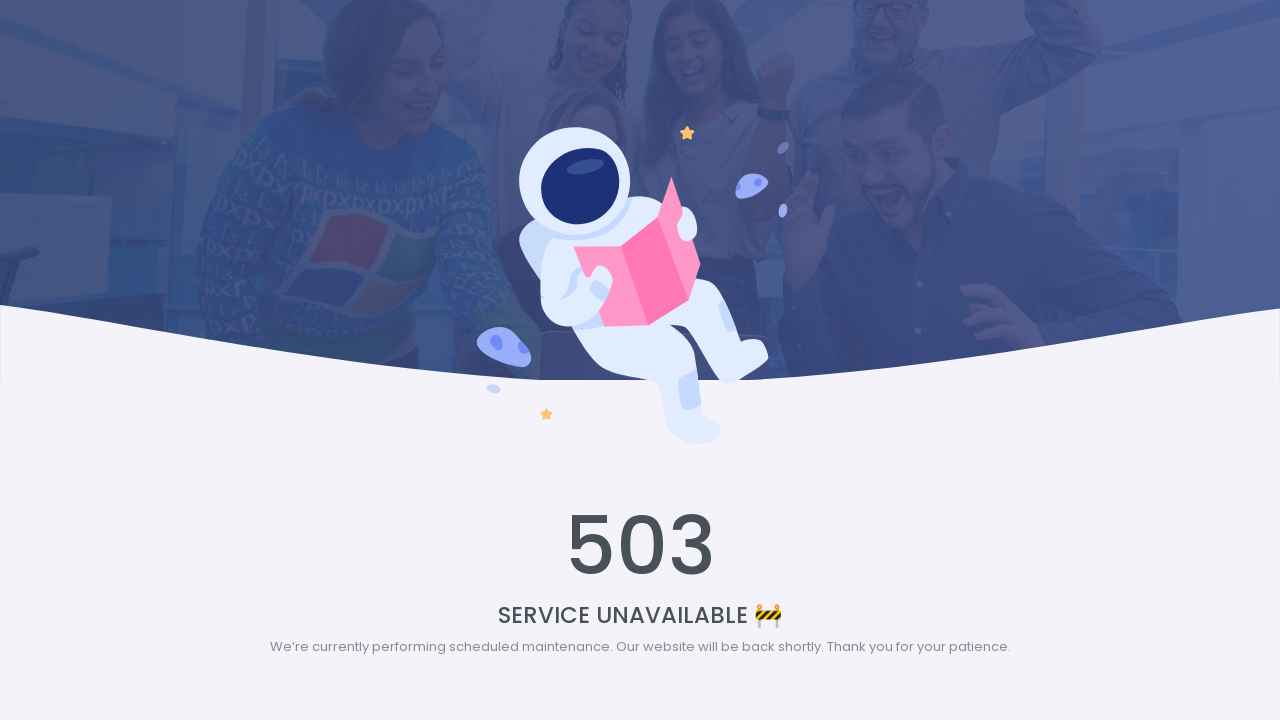

Waited for page to reach domcontentloaded state
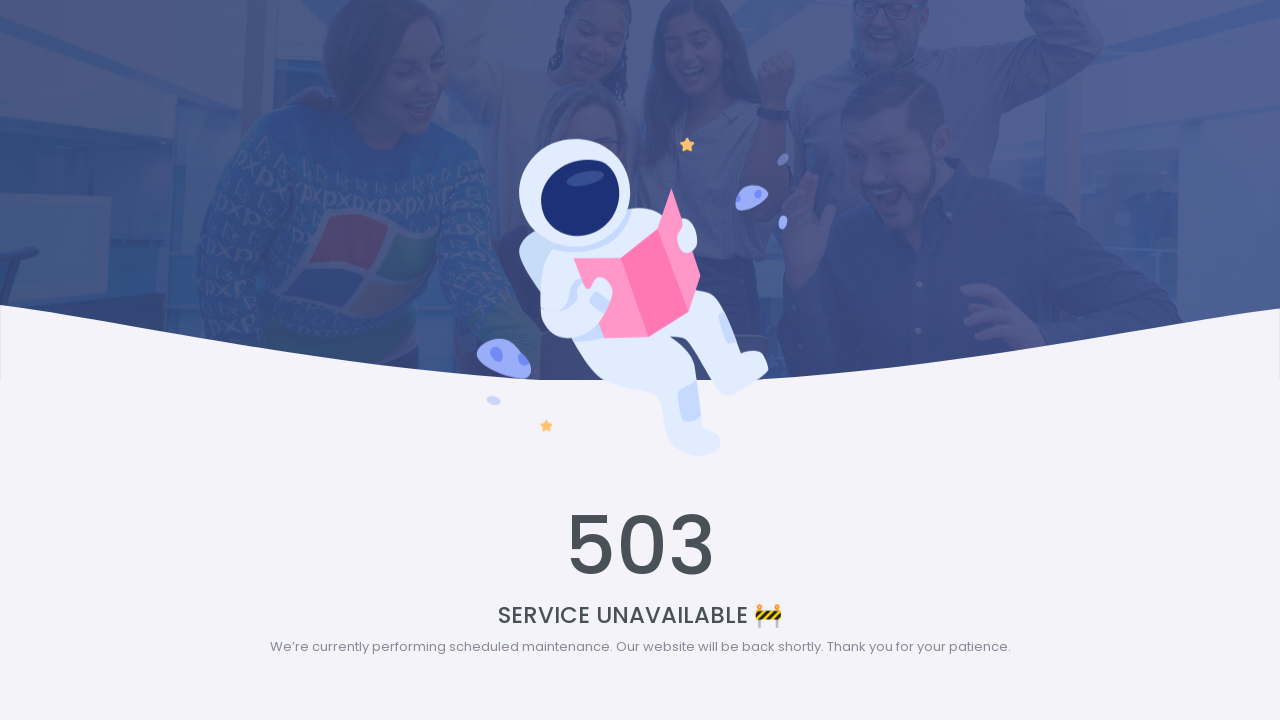

Career center website loaded successfully - body element found
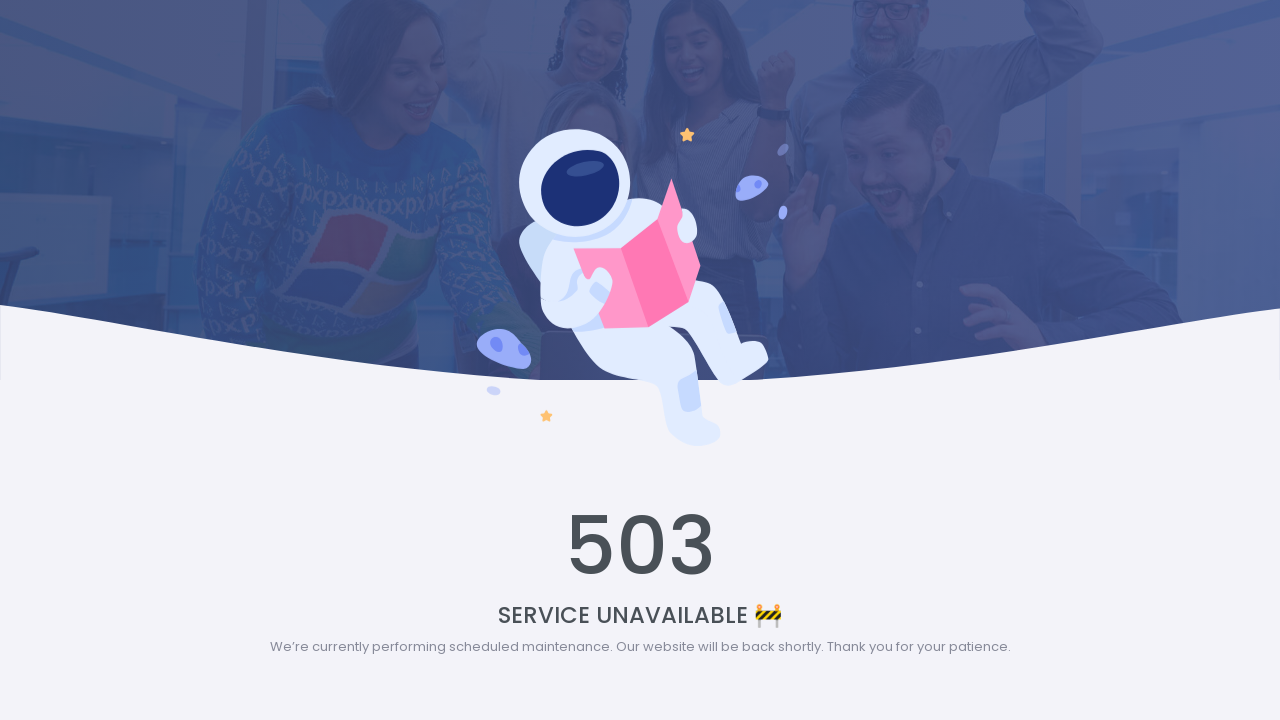

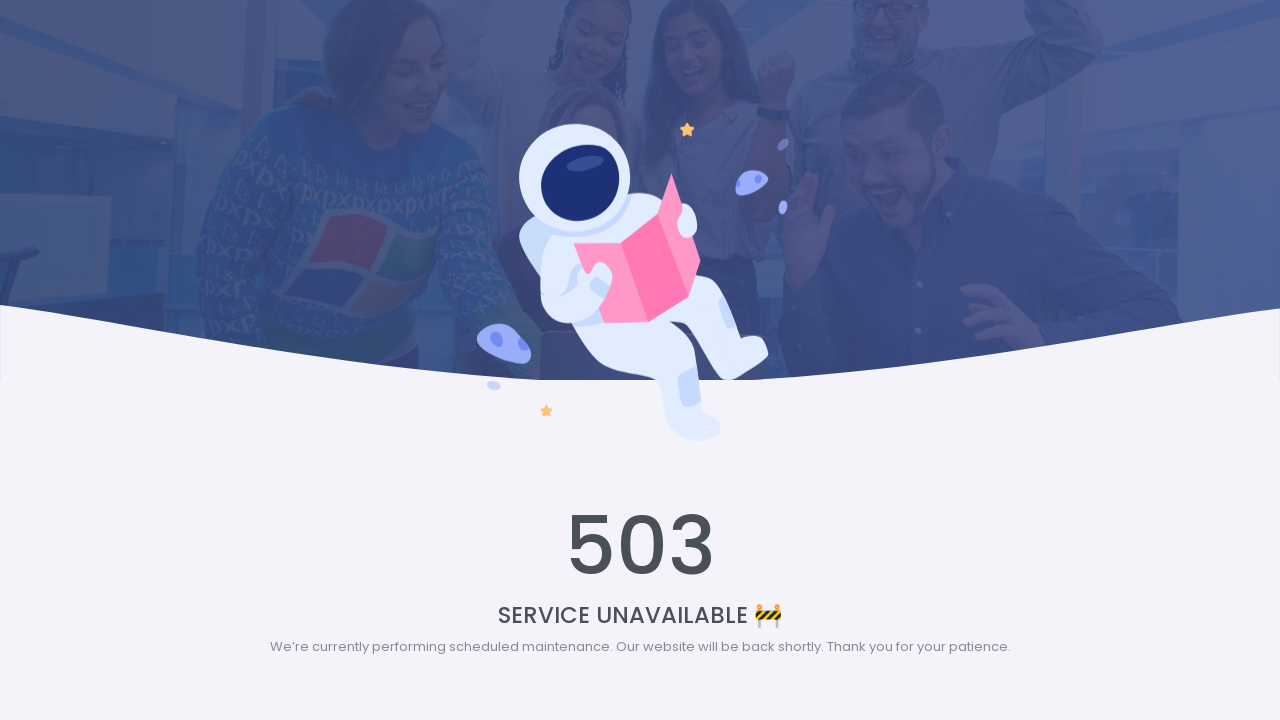